Tests store search functionality by searching for "powerful" which should return no results

Starting URL: https://kodilla.com/pl/test/store

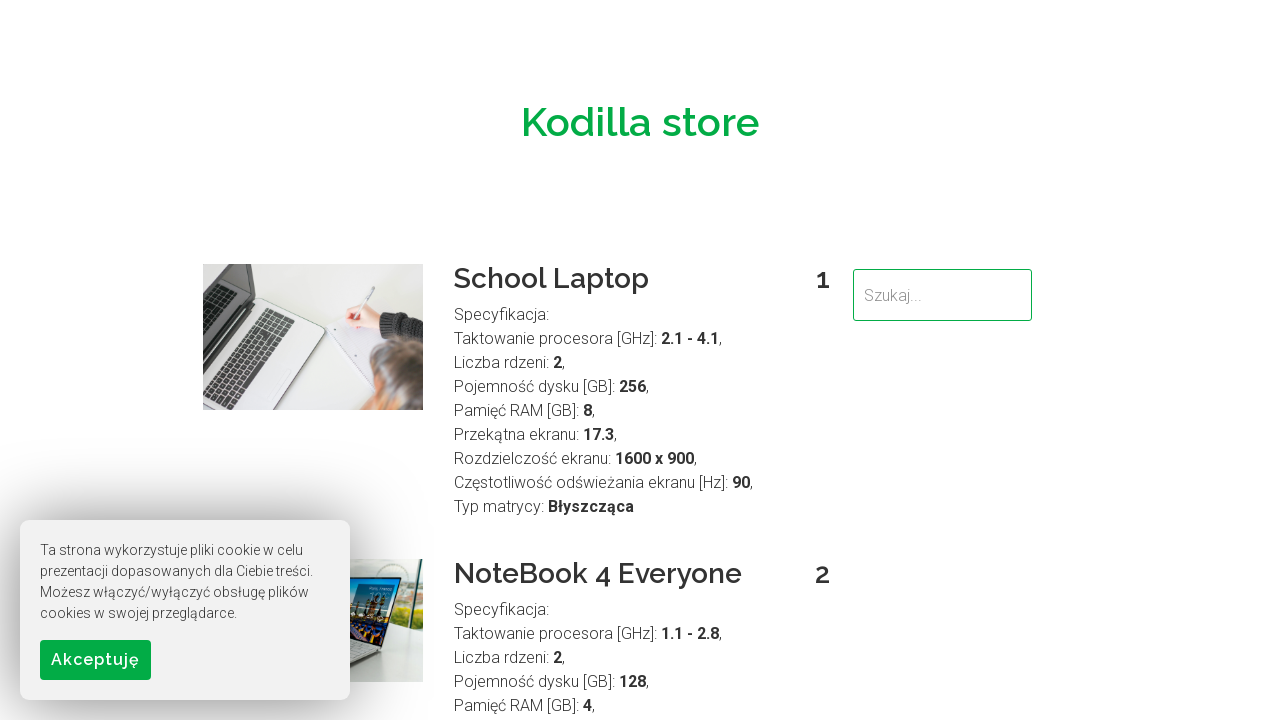

Filled search field with 'powerful' on input[type='search'], input[name='search'], #search
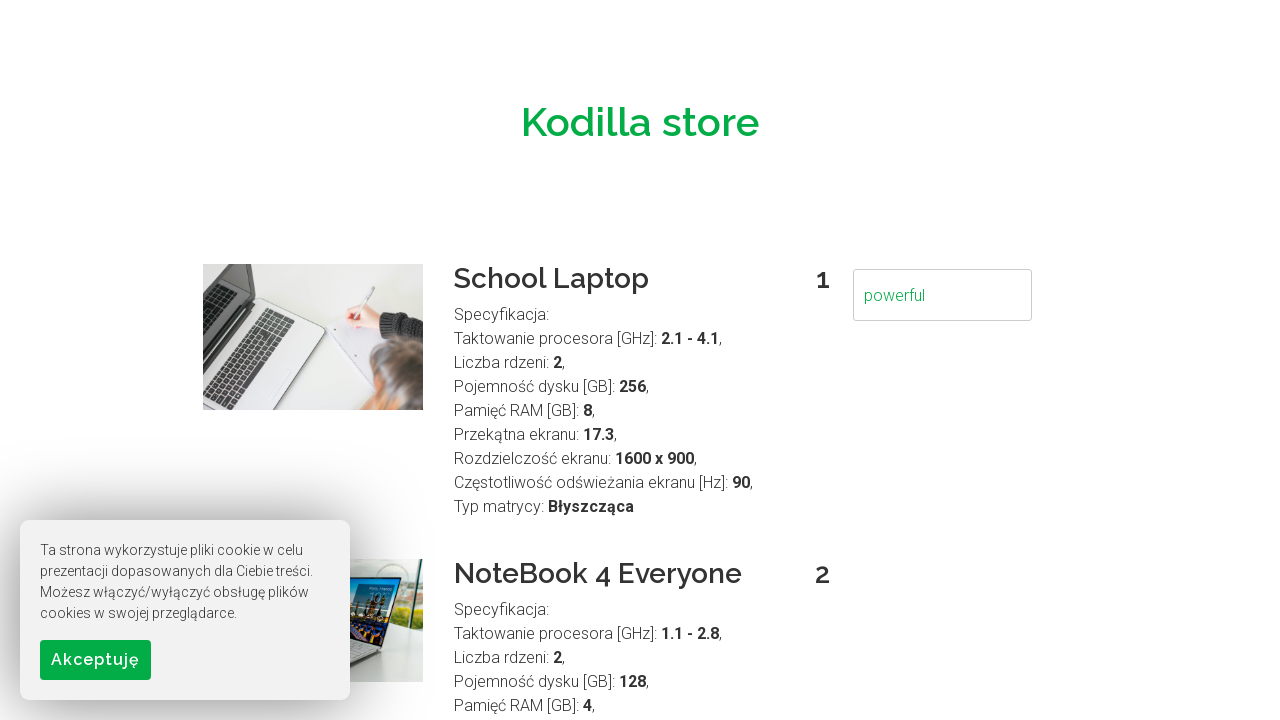

Clicked search button to perform search at (96, 660) on button[type='submit'], input[type='submit'], .search-button, #search-button
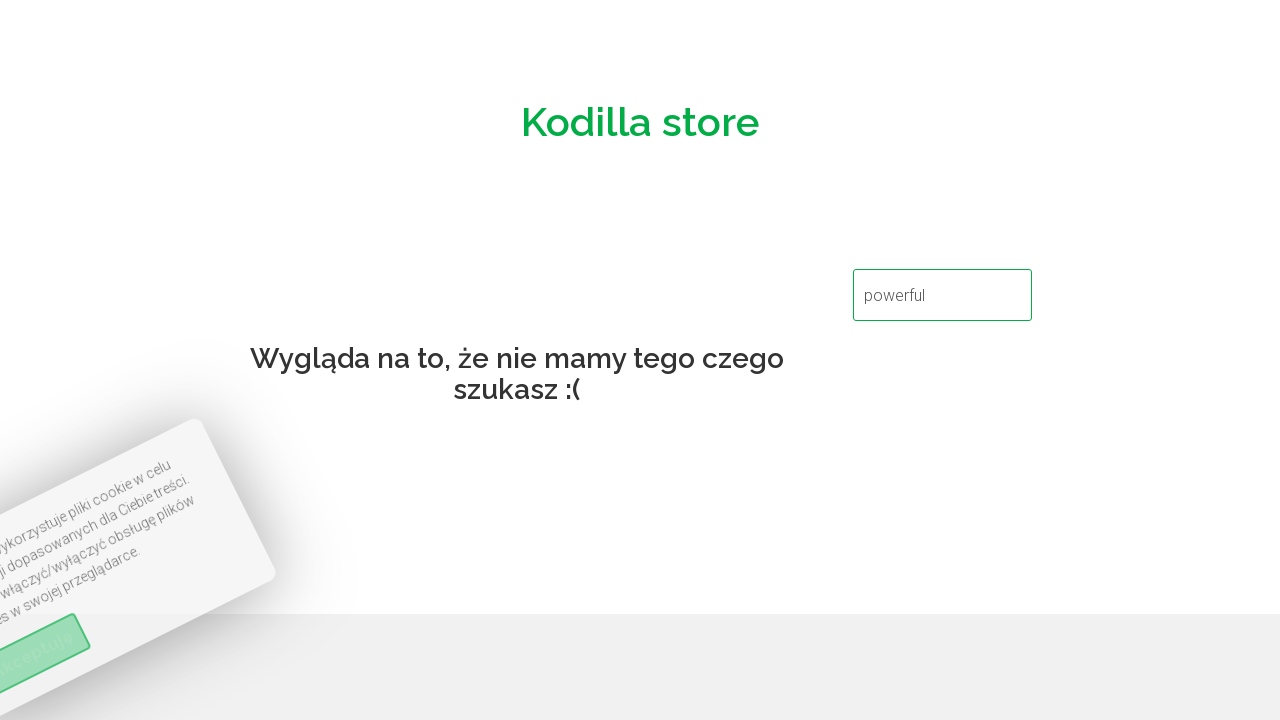

Waited for search results to load
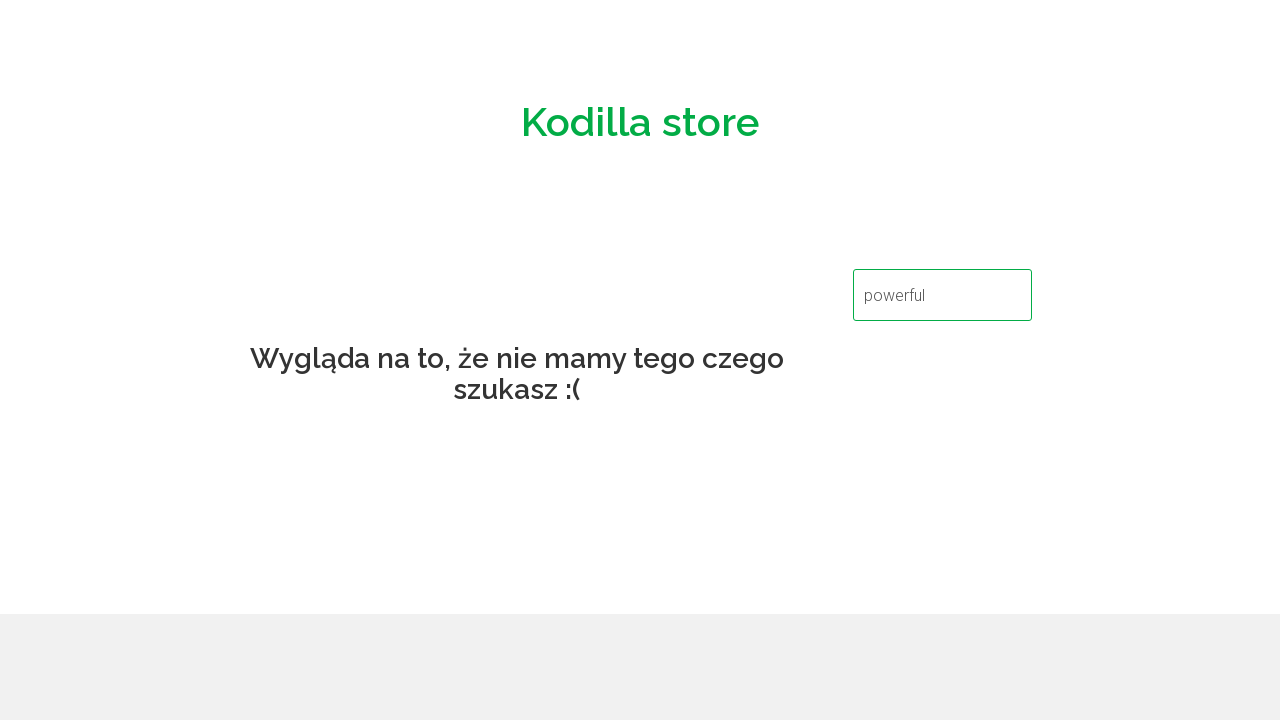

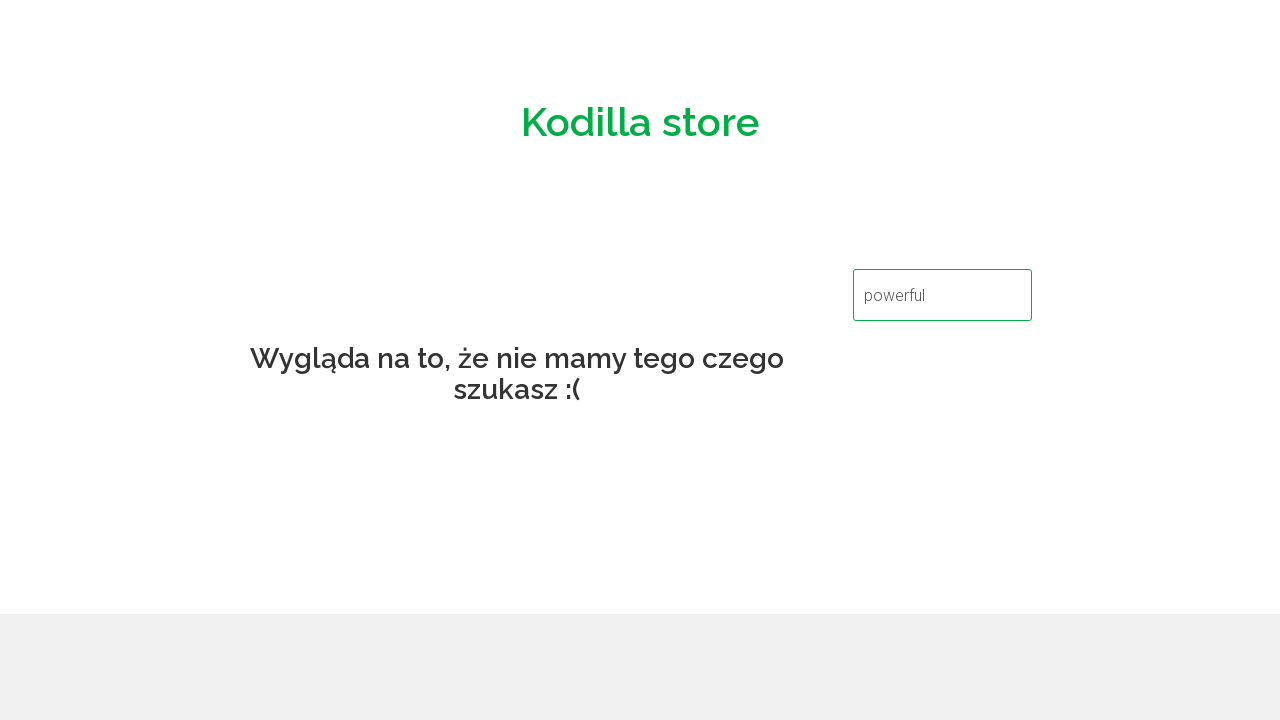